Tests opening a new window by clicking a button and verifies the correct window is opened by checking for a title element

Starting URL: https://www.hyrtutorials.com/p/window-handles-practice.html

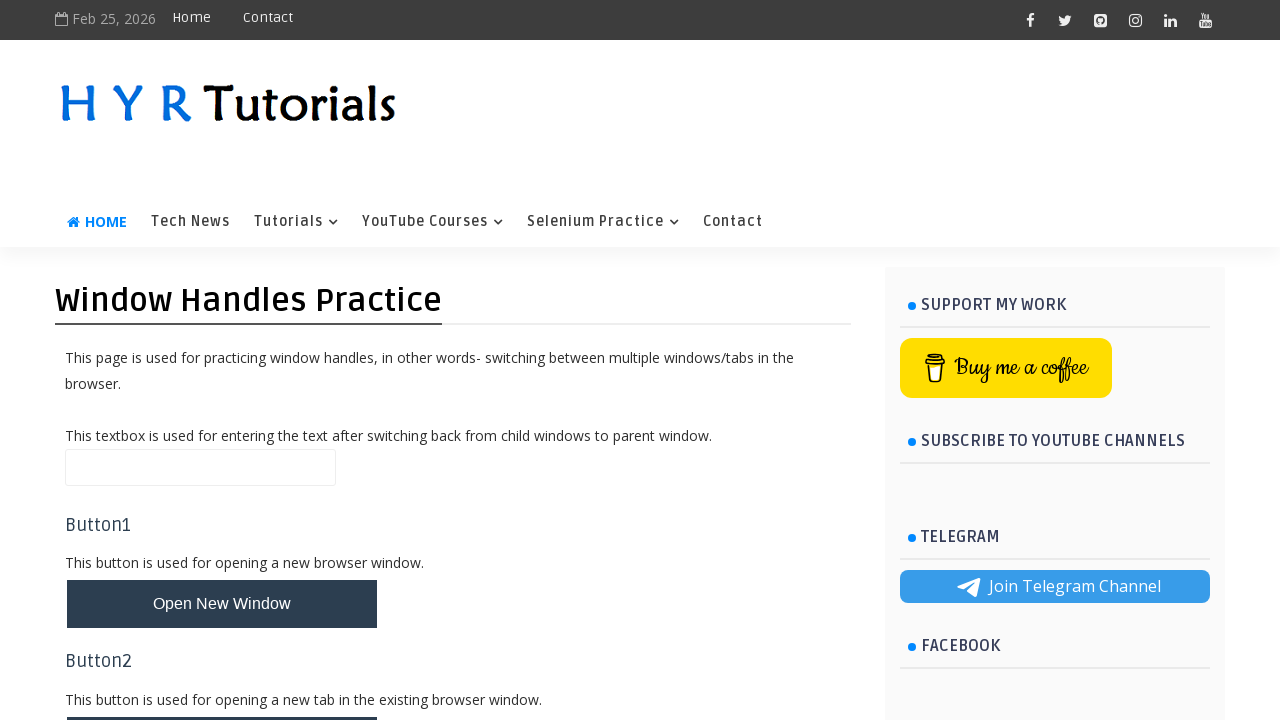

Clicked the 'Open New Window' button at (222, 604) on button#newWindowBtn
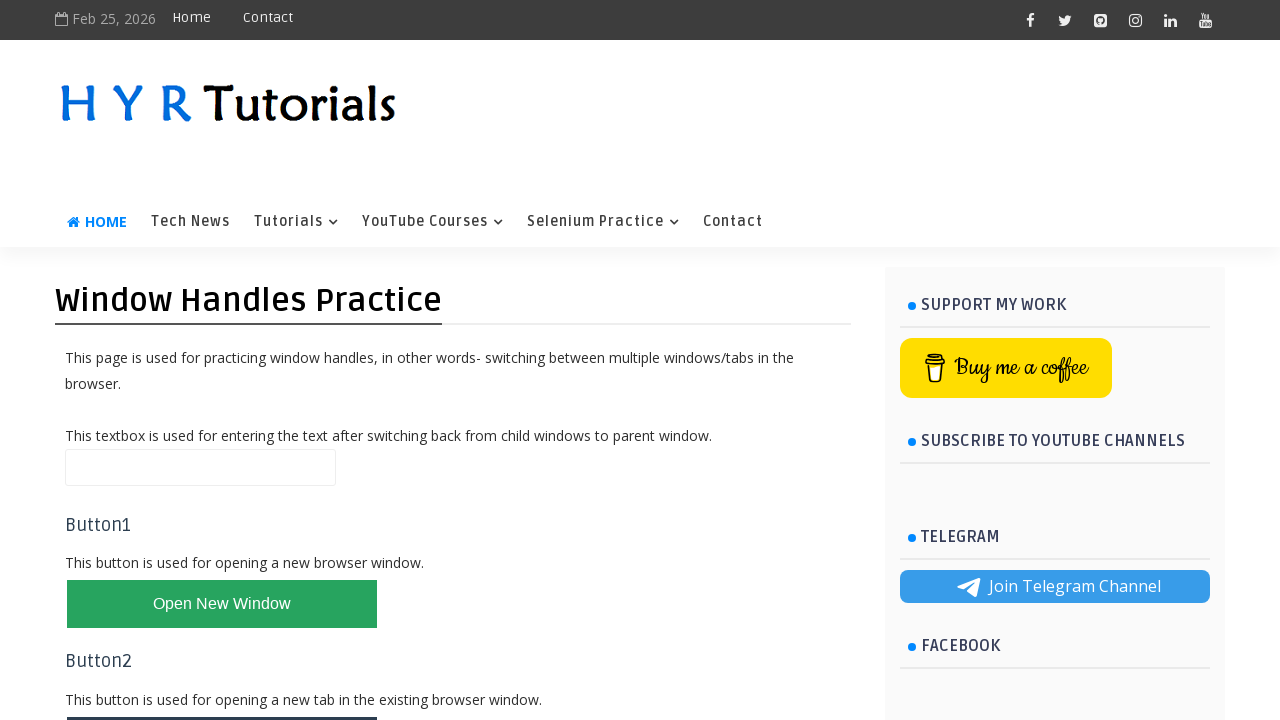

Switched to the newly opened window
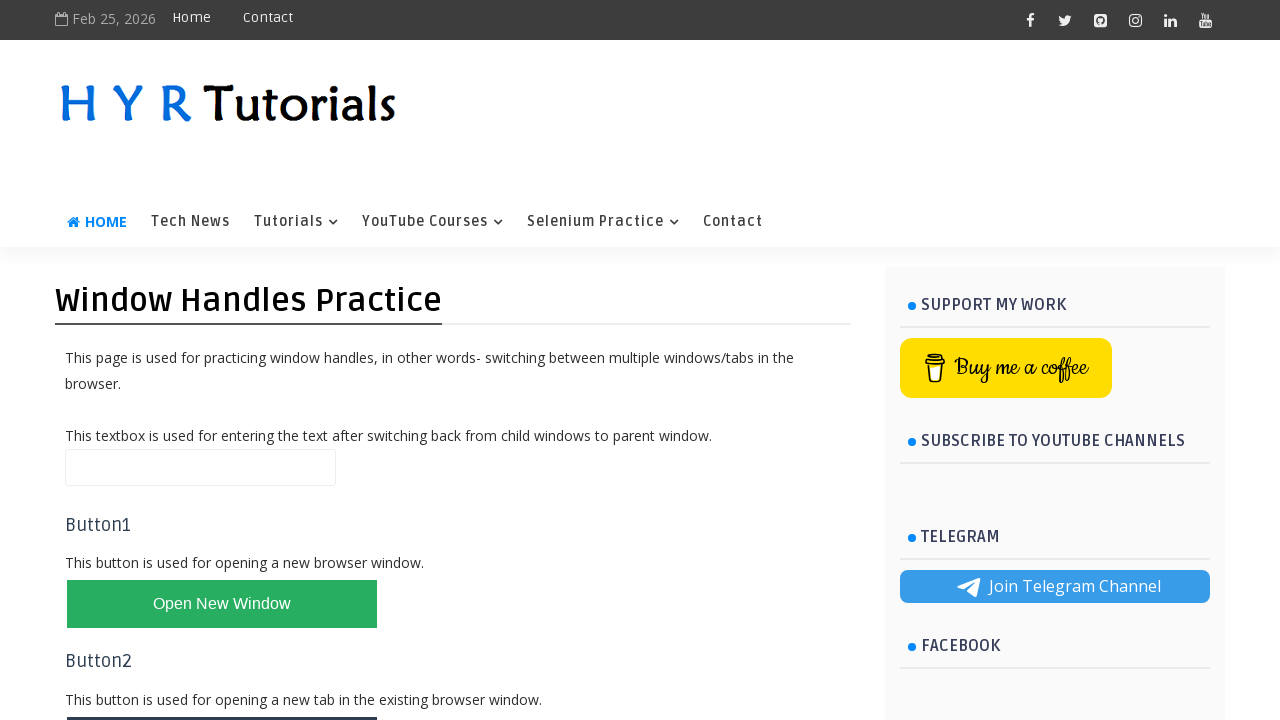

Waited for the new window to load completely
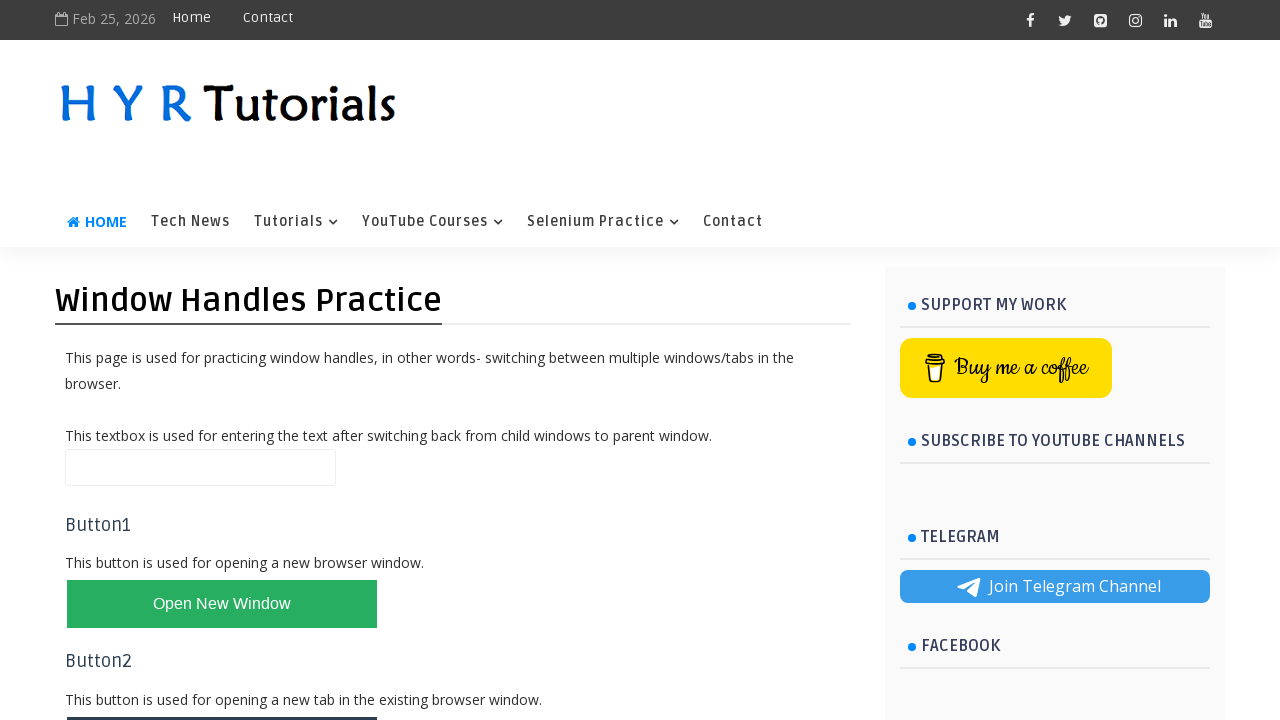

Verified the title element is displayed in the new window
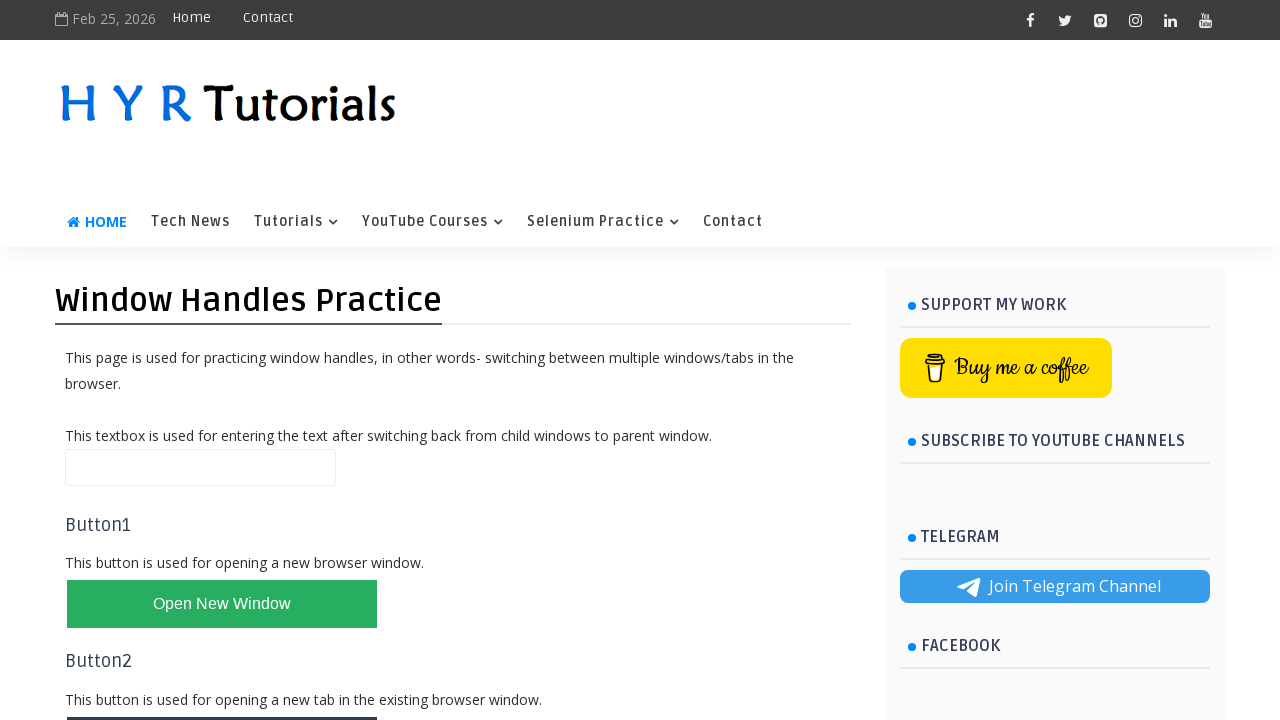

Closed the new window
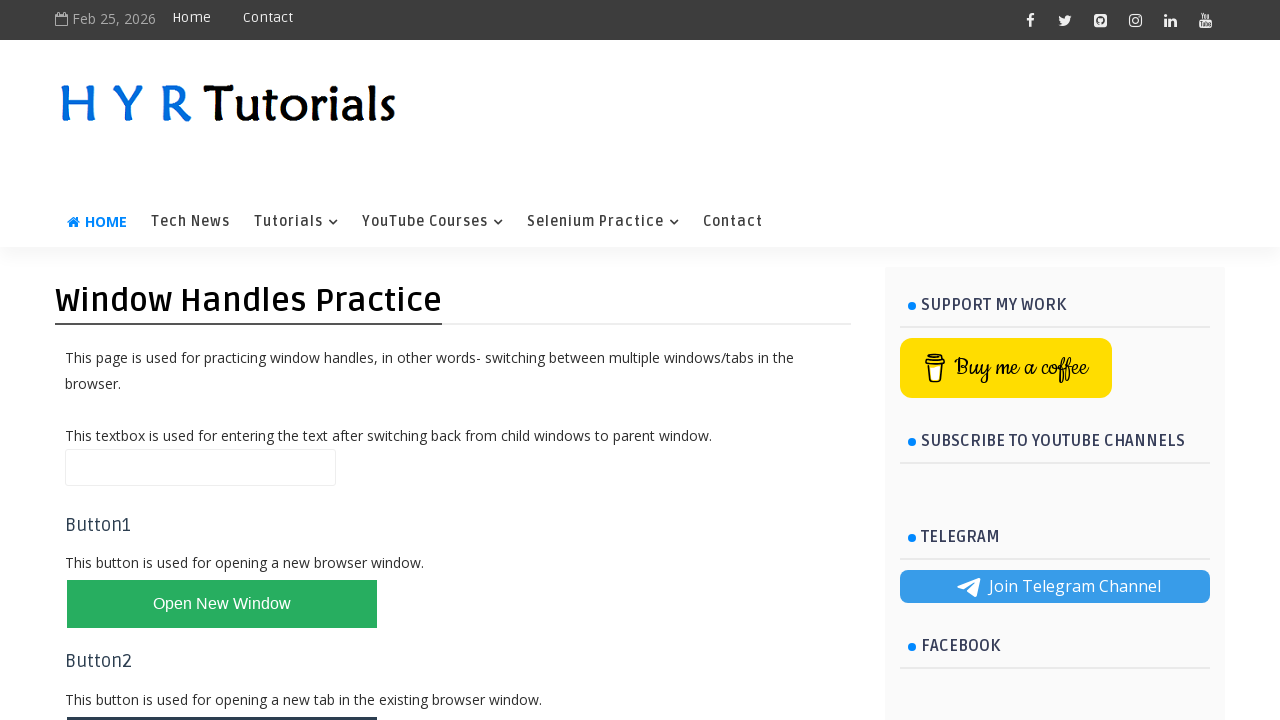

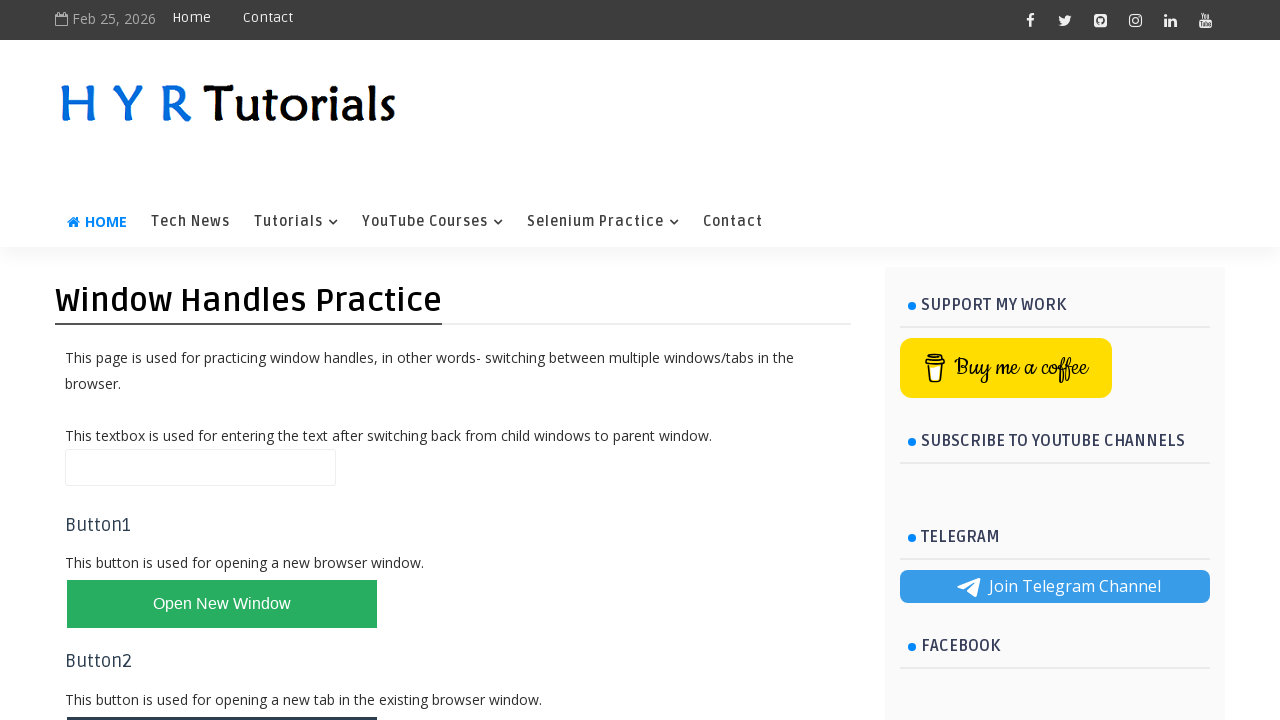